Tests handling of a timed alert popup that appears after 5 seconds by clicking a button and accepting the alert

Starting URL: https://demoqa.com/alerts

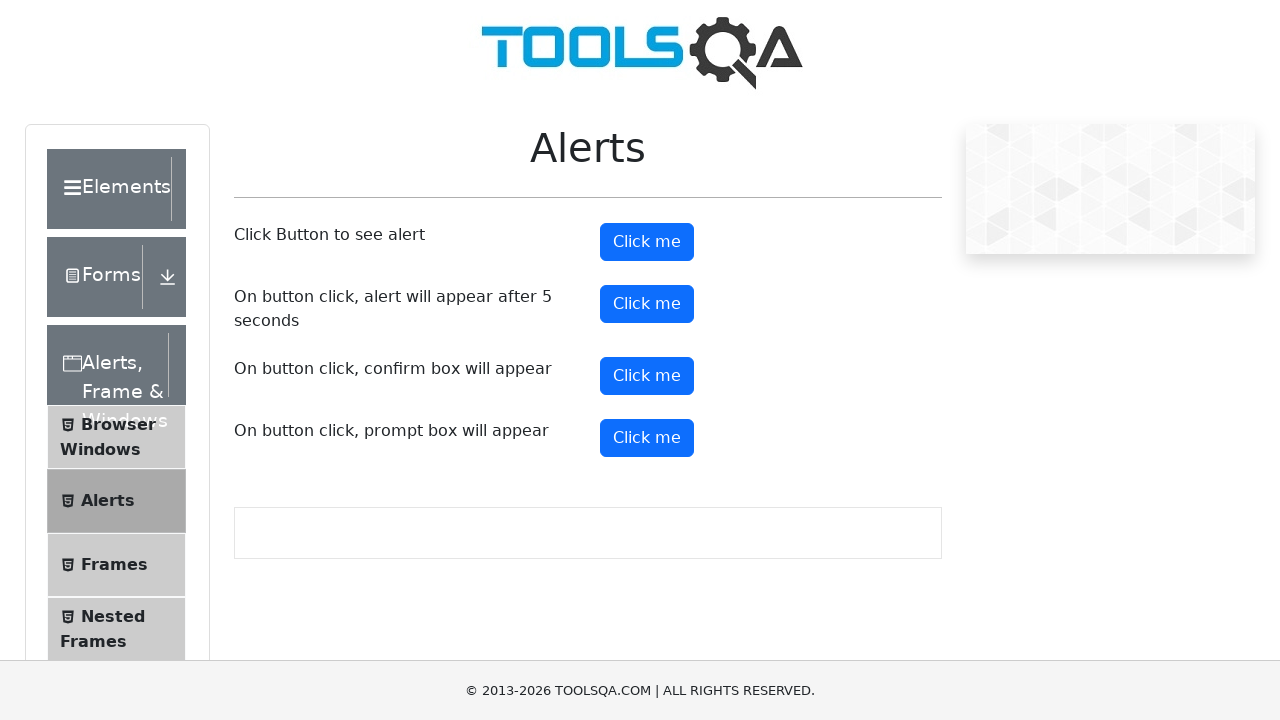

Set up dialog handler to automatically accept alerts
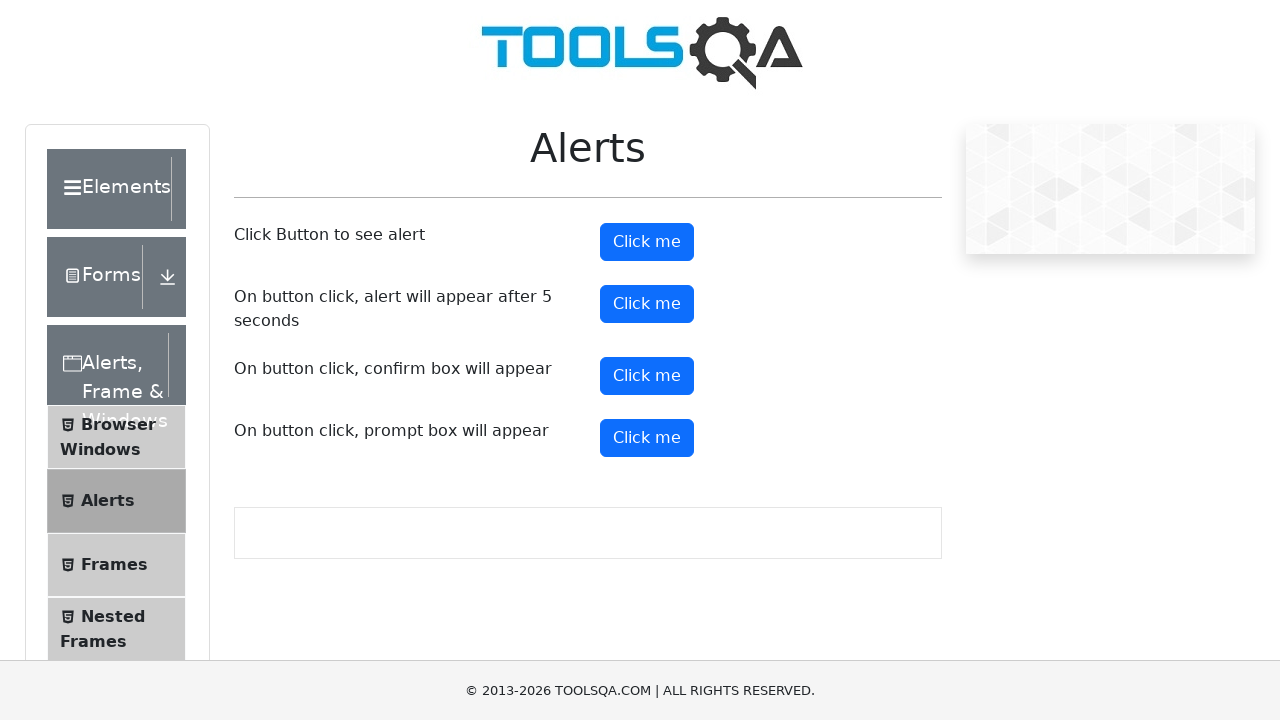

Clicked the timer alert button to trigger 5-second timed alert at (647, 304) on #timerAlertButton
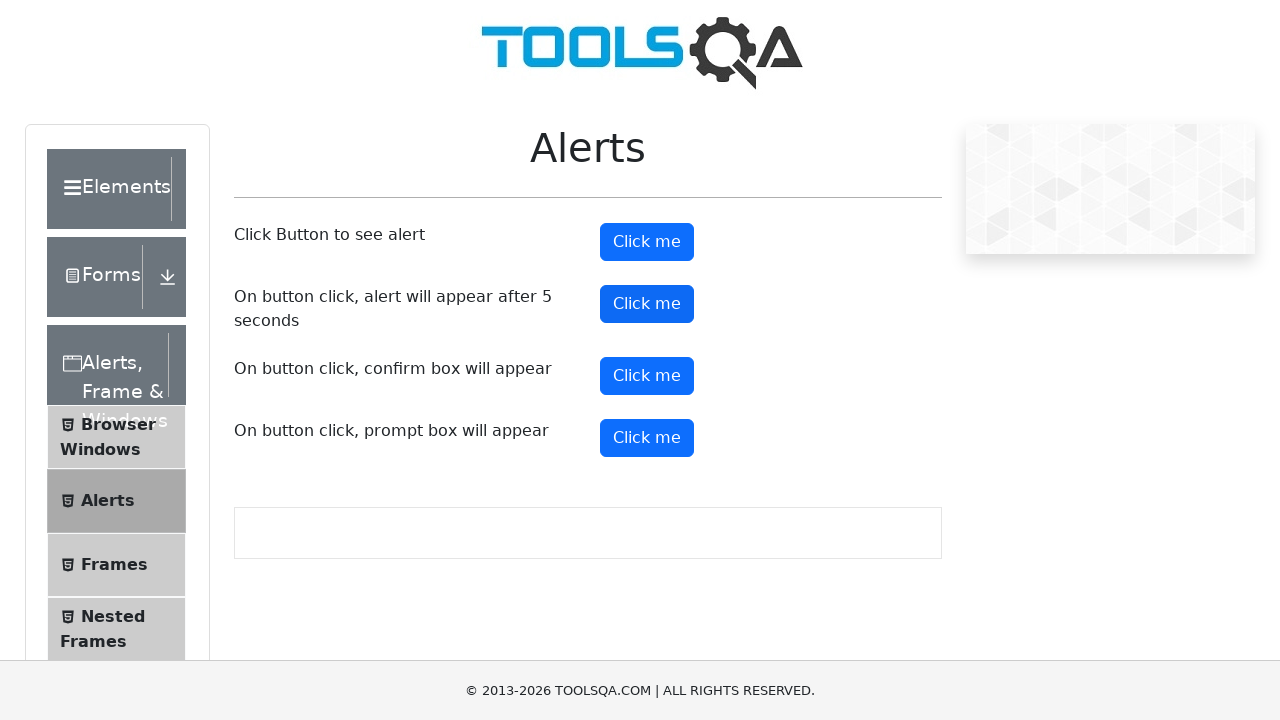

Waited 6 seconds for the timed alert to appear and be automatically accepted
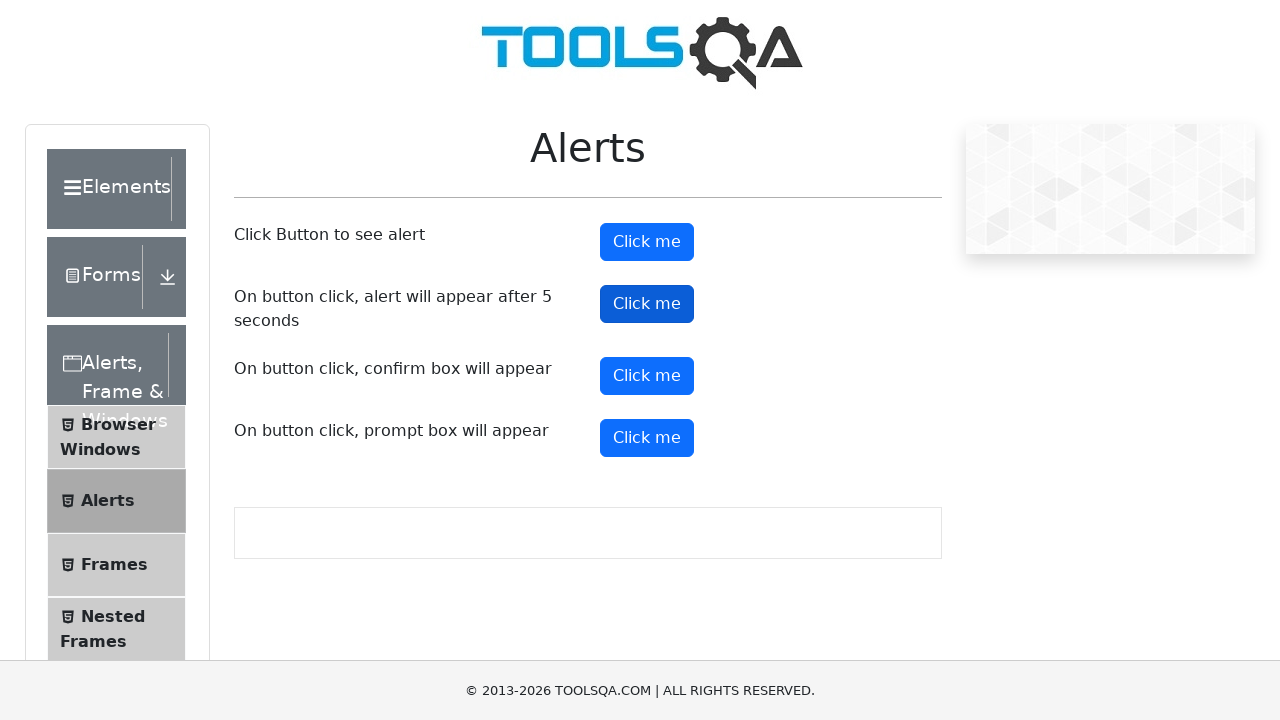

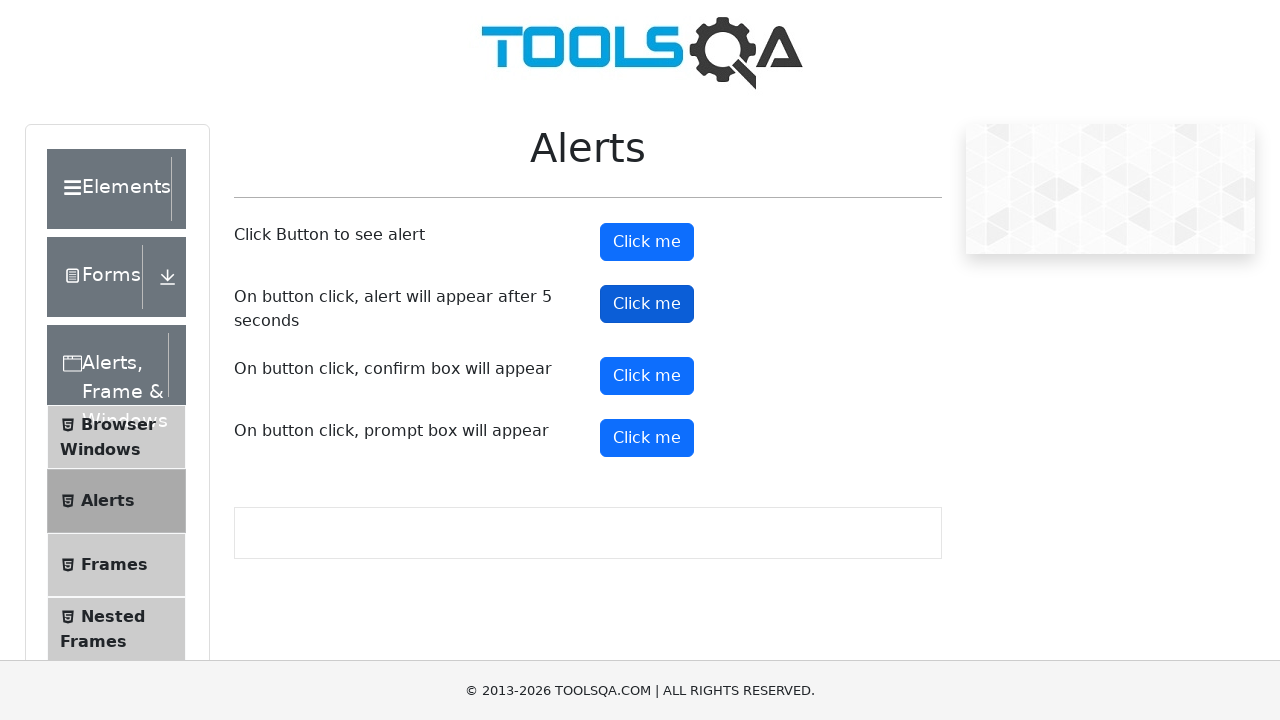